Navigates to mortgage calculator website and performs hover action over the ARM link

Starting URL: https://www.mortgagecalculator.org/

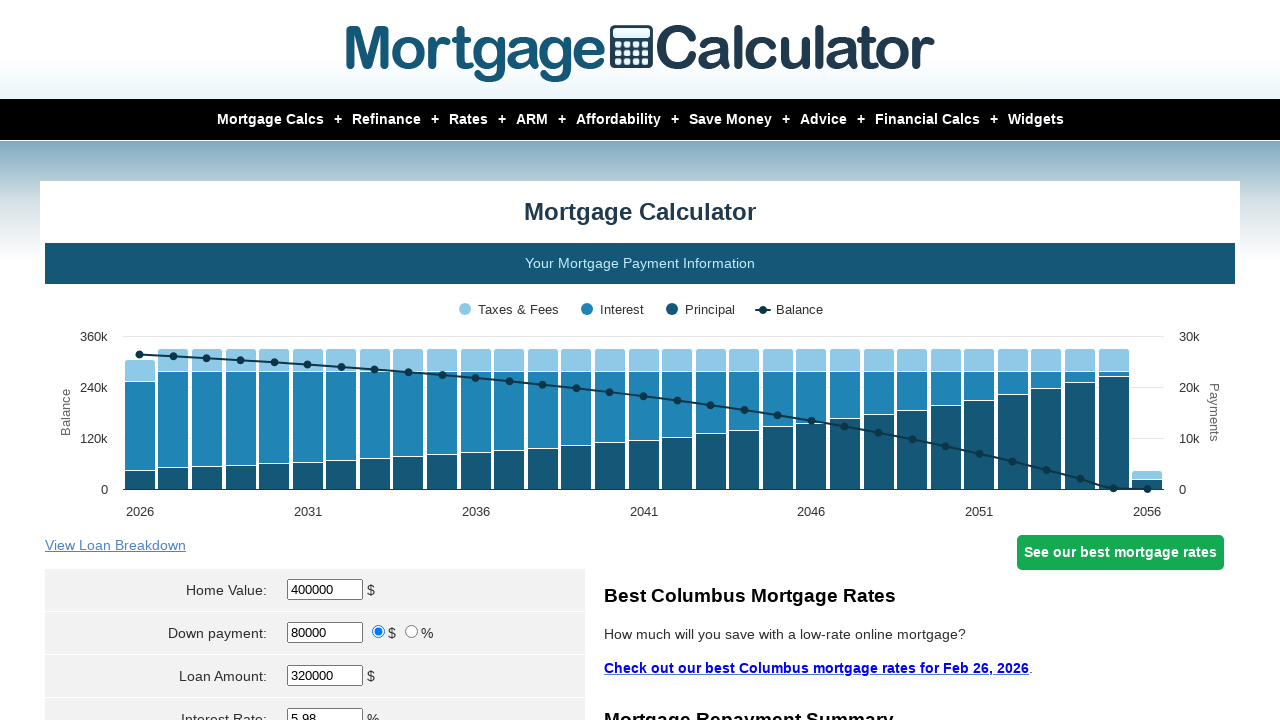

Located ARM link element on mortgage calculator website
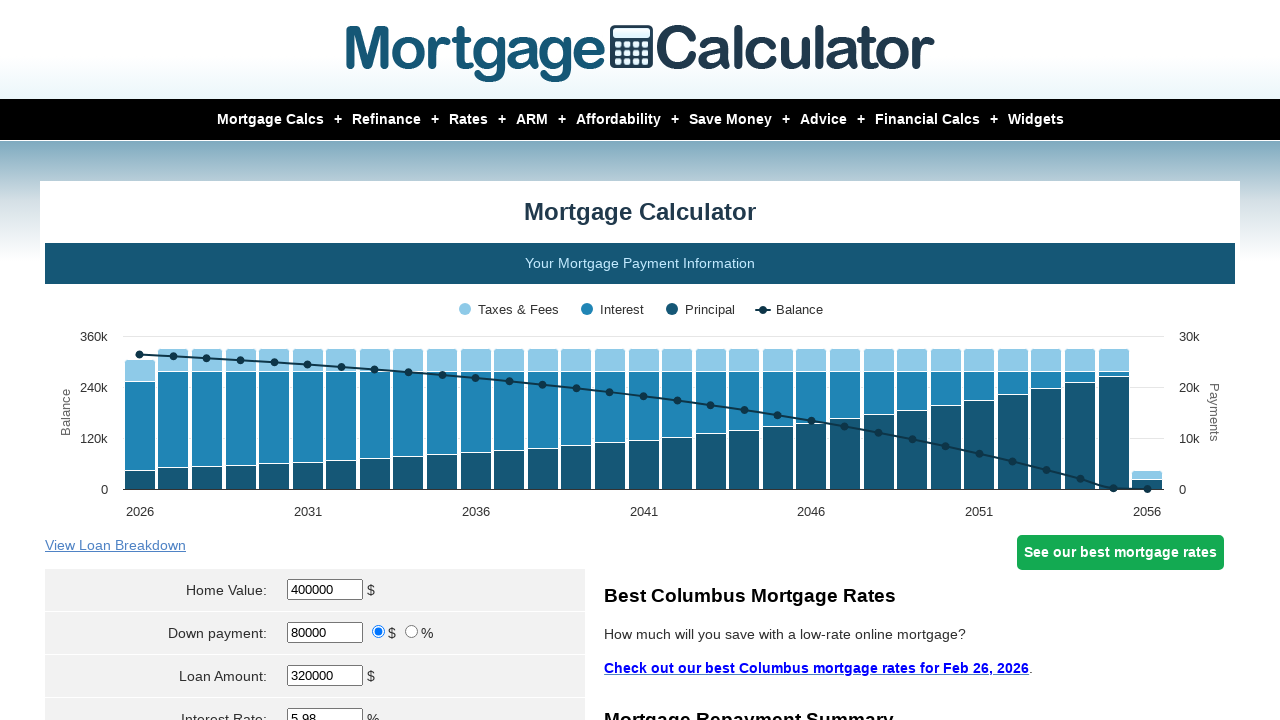

Hovered over ARM link at (518, 120) on xpath=//a[text()='ARM']
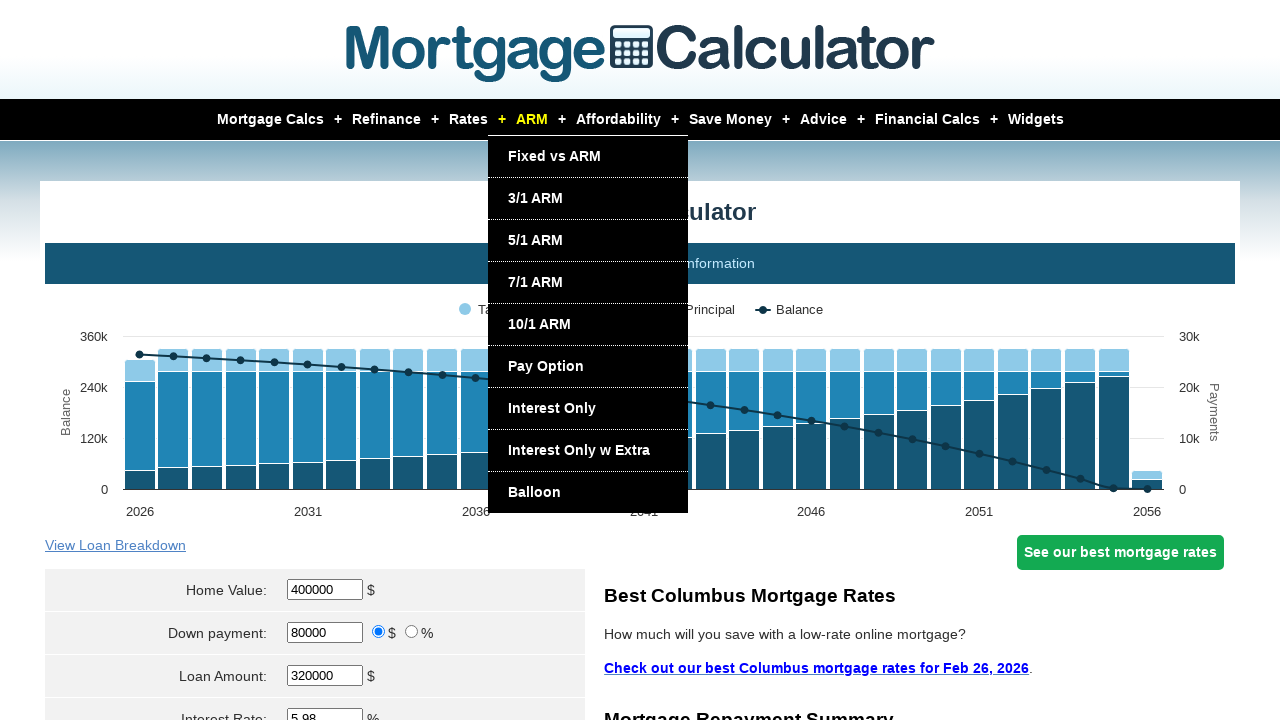

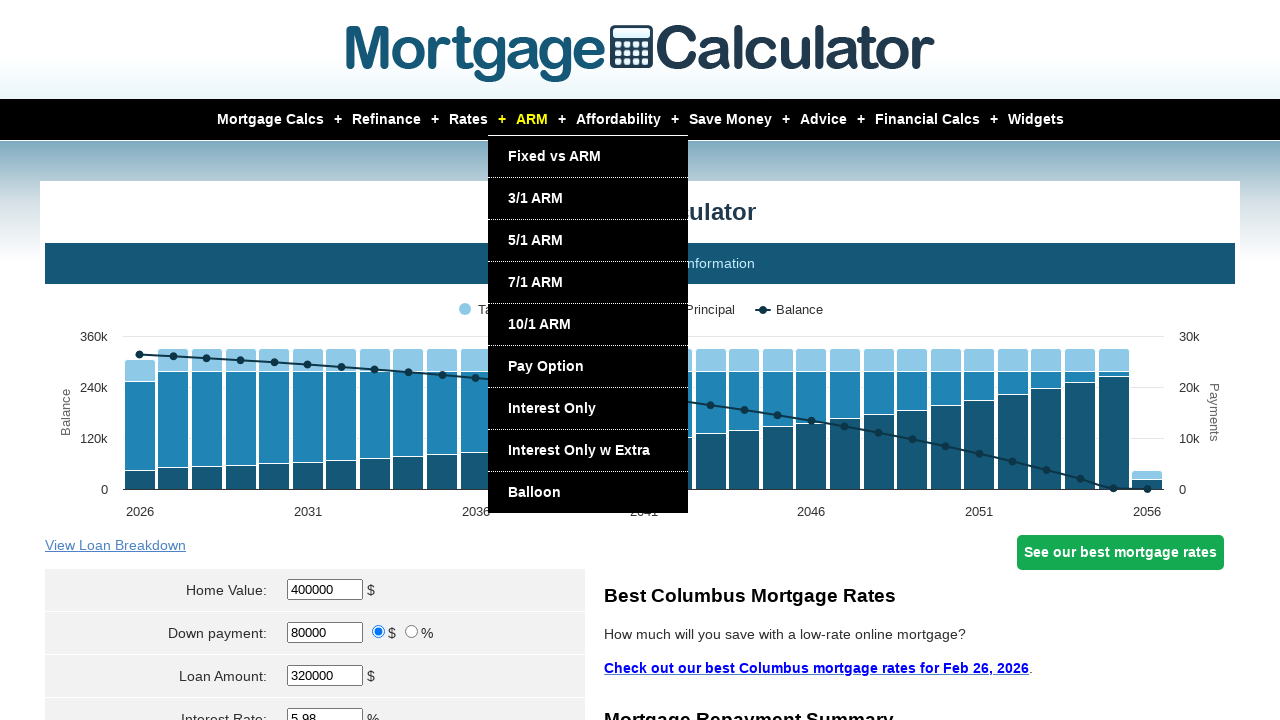